Tests iframe switching functionality by clicking a button inside an iframe and then clicking a menu button in the parent frame

Starting URL: https://www.w3schools.com/js/tryit.asp?filename=tryjs_myfirst

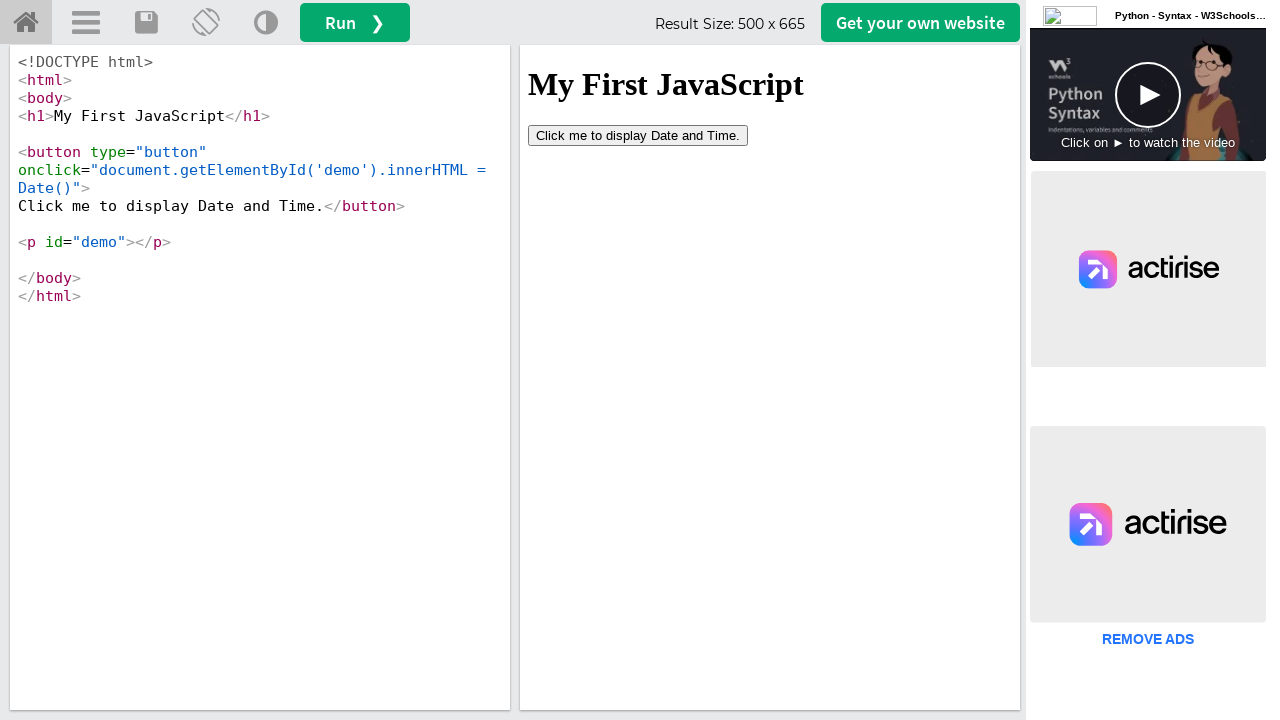

Located iframe with ID 'iframeResult'
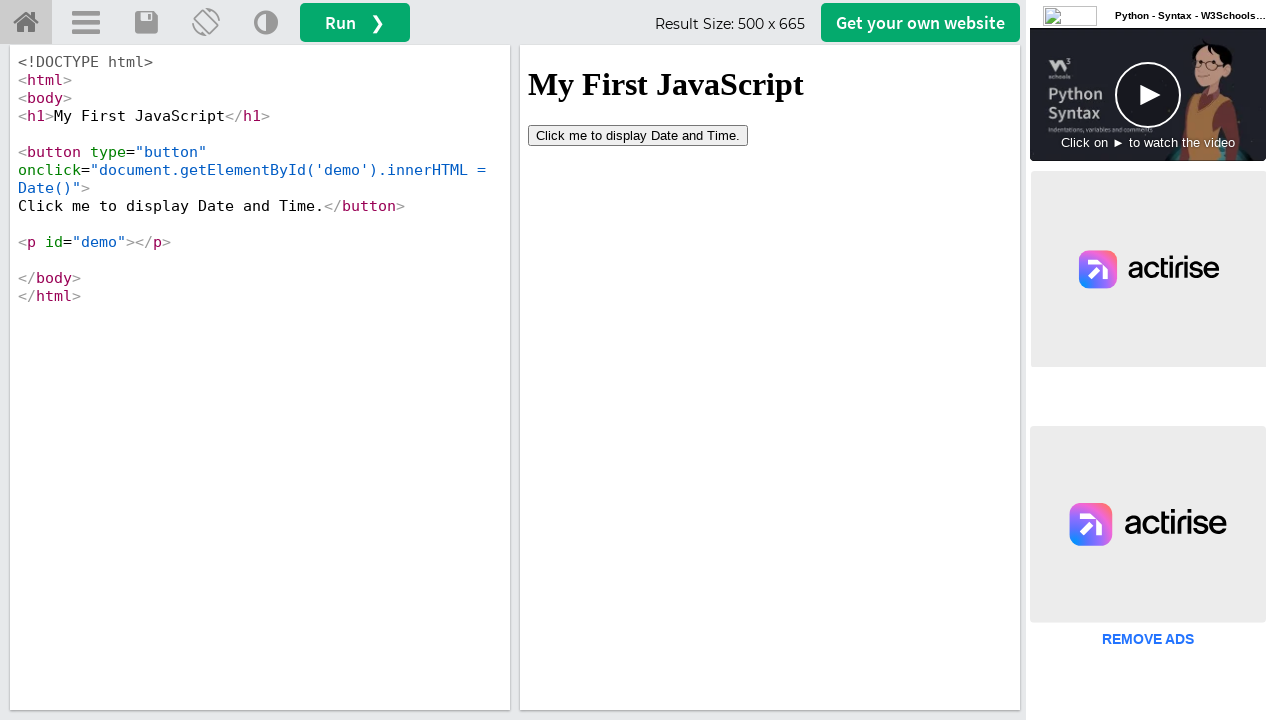

Clicked 'Click me' button inside iframe at (638, 135) on #iframeResult >> internal:control=enter-frame >> xpath=//button[contains(text(),
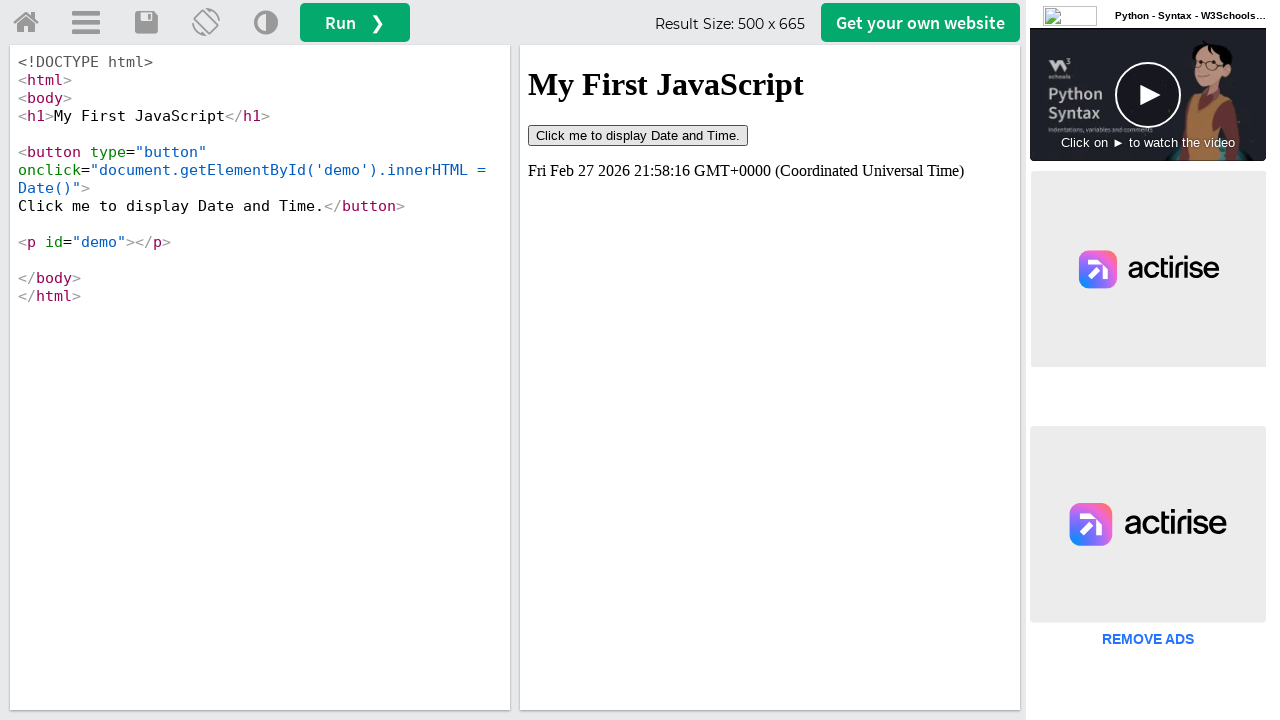

Clicked menu button in parent frame at (86, 23) on #menuButton
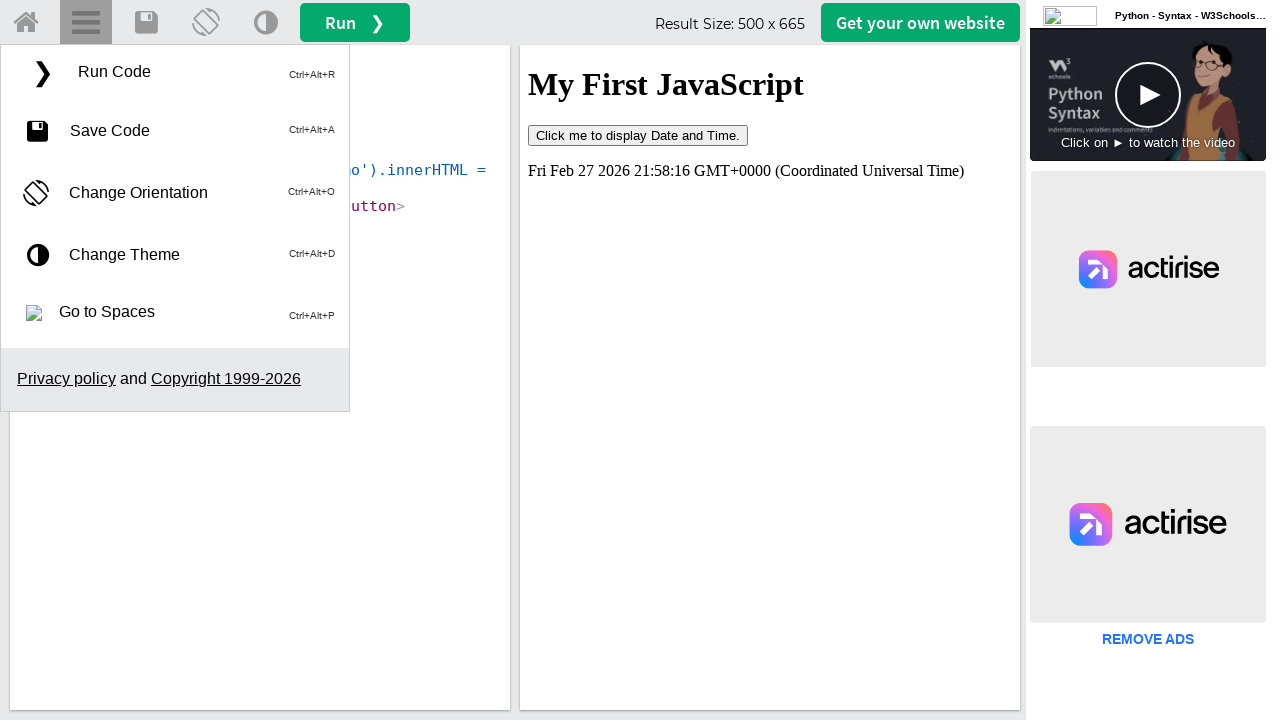

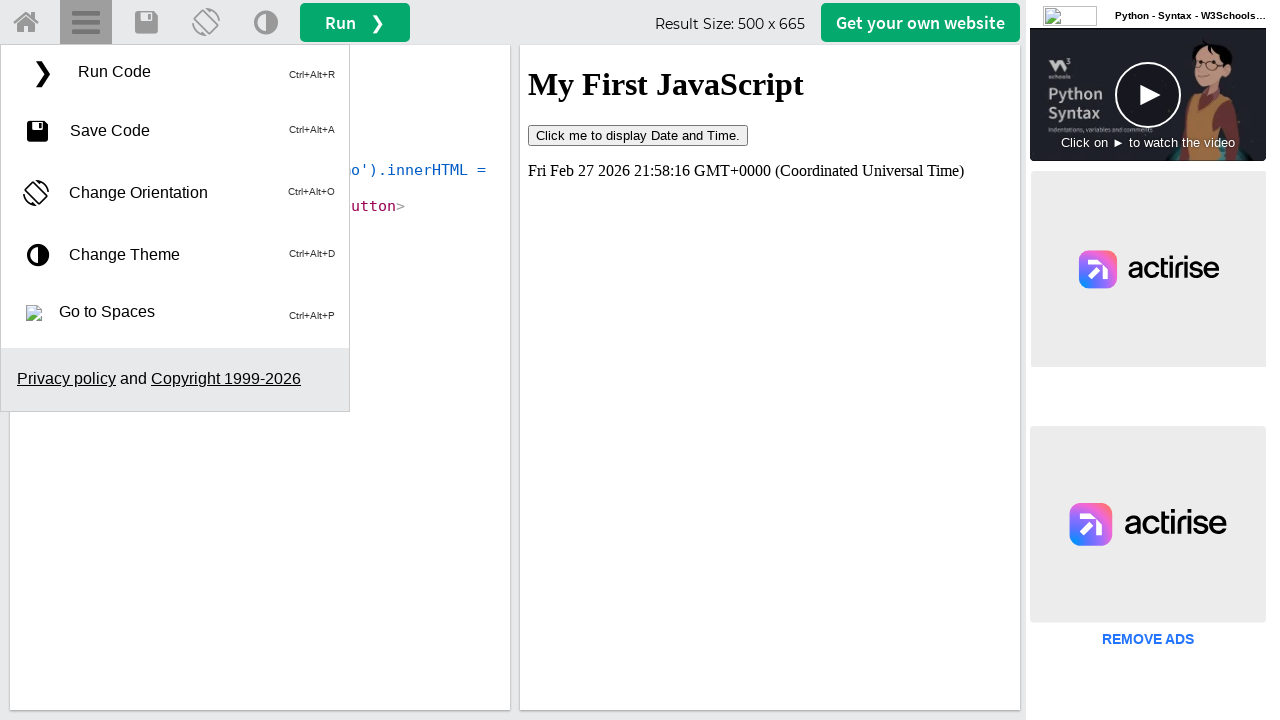